Tests drag and drop functionality by dragging an element from source to destination on the jQuery UI droppable demo page

Starting URL: https://jqueryui.com/droppable/

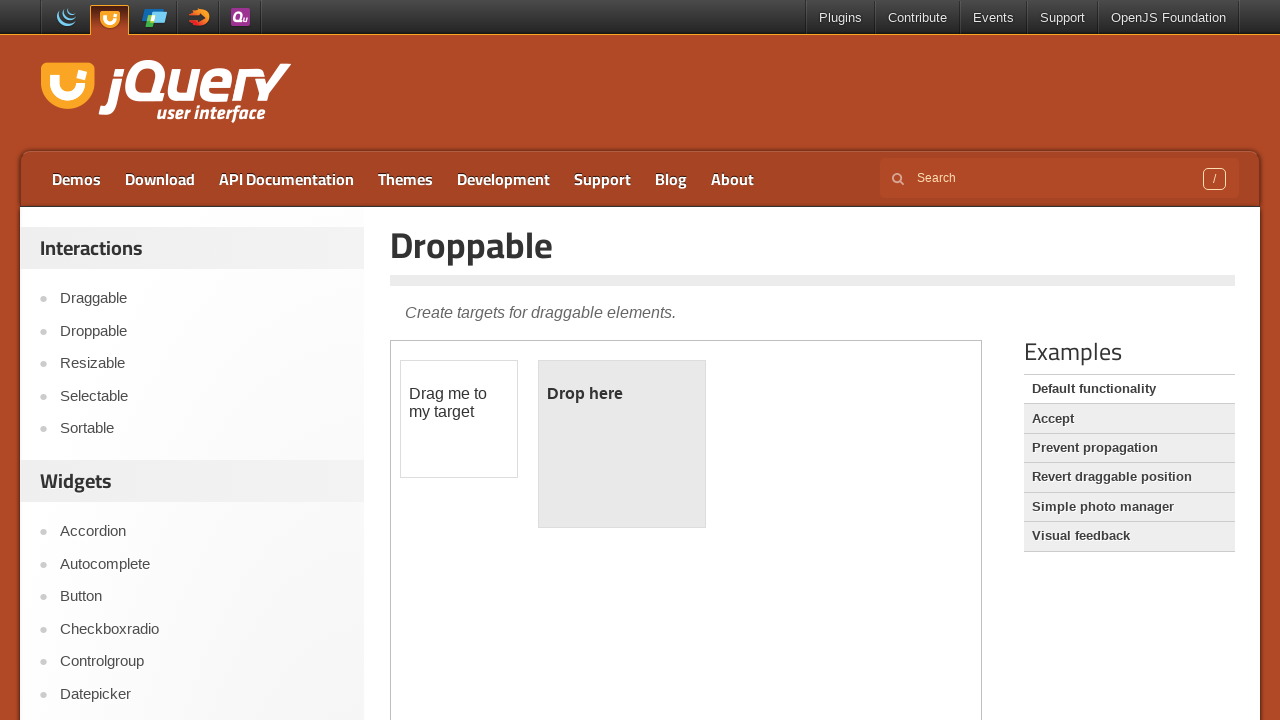

Navigated to jQuery UI droppable demo page
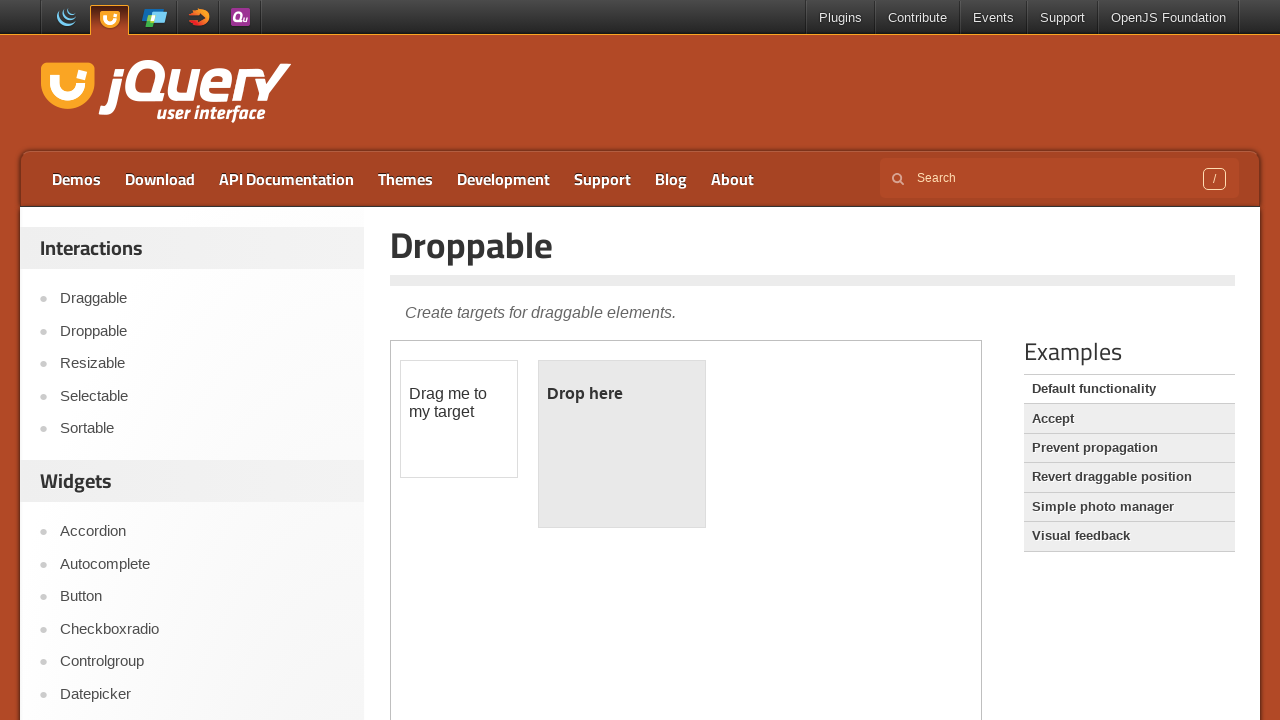

Located the demo iframe
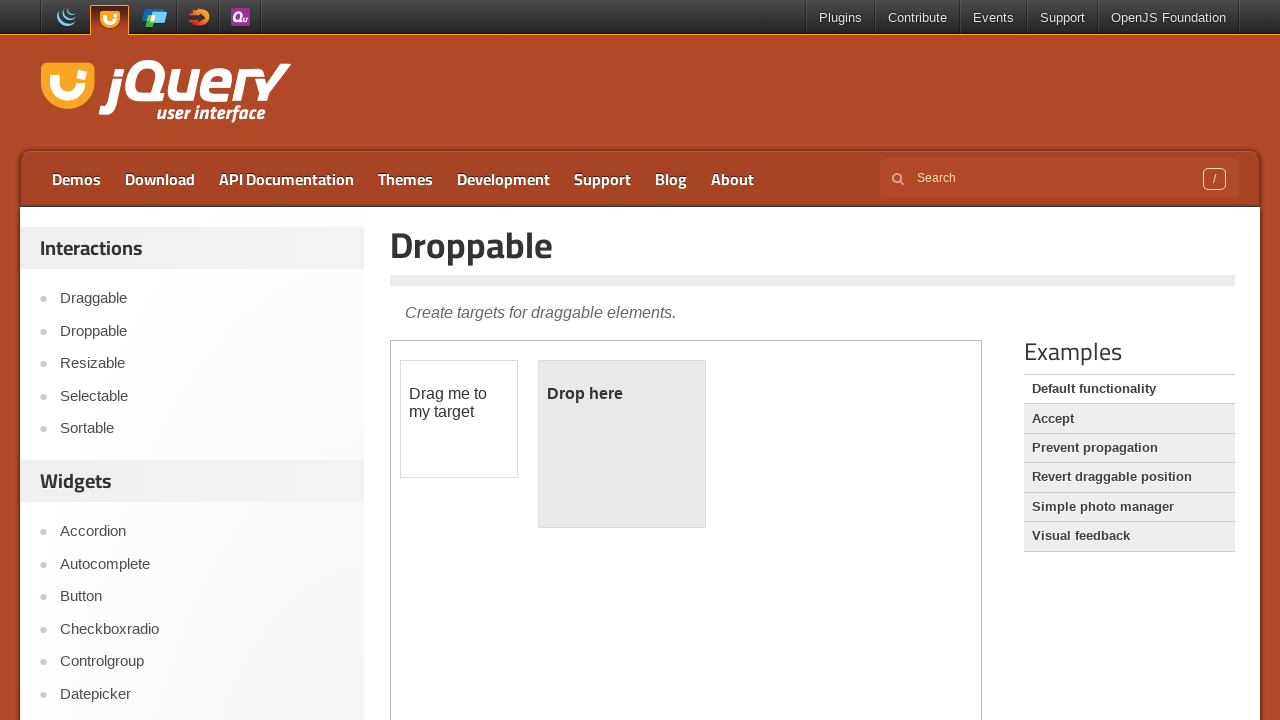

Located the draggable source element
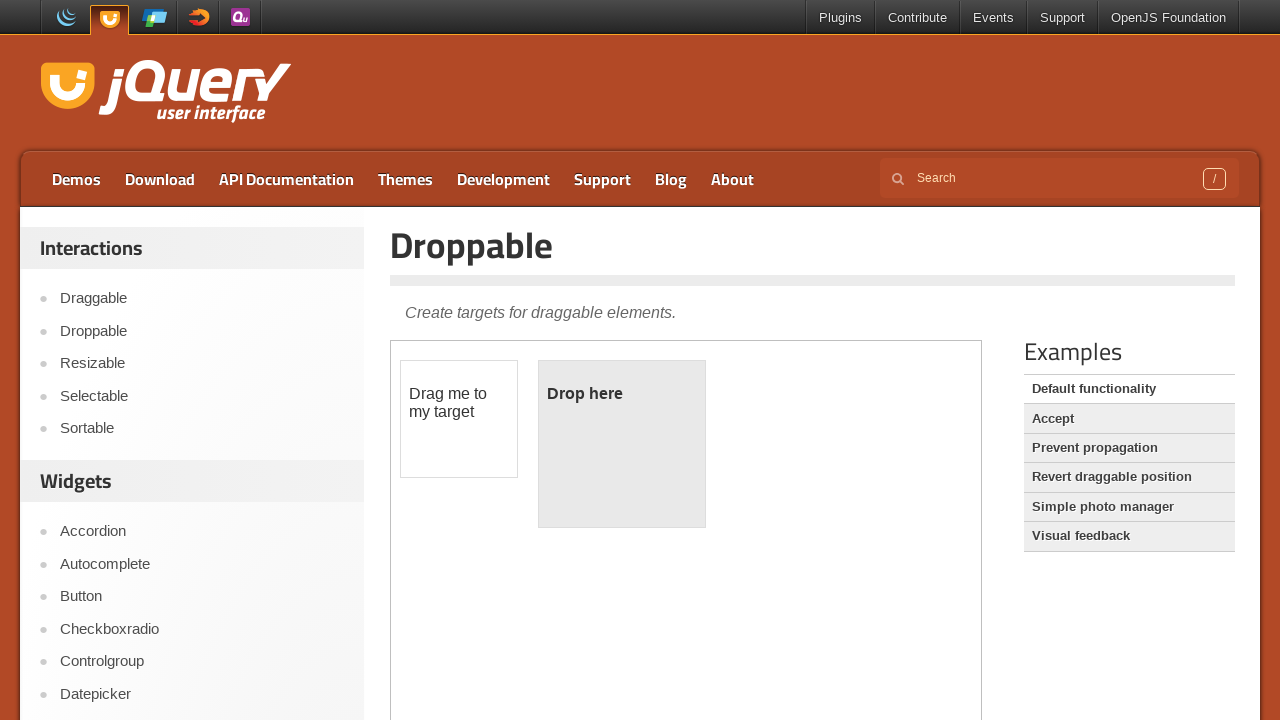

Located the droppable destination element
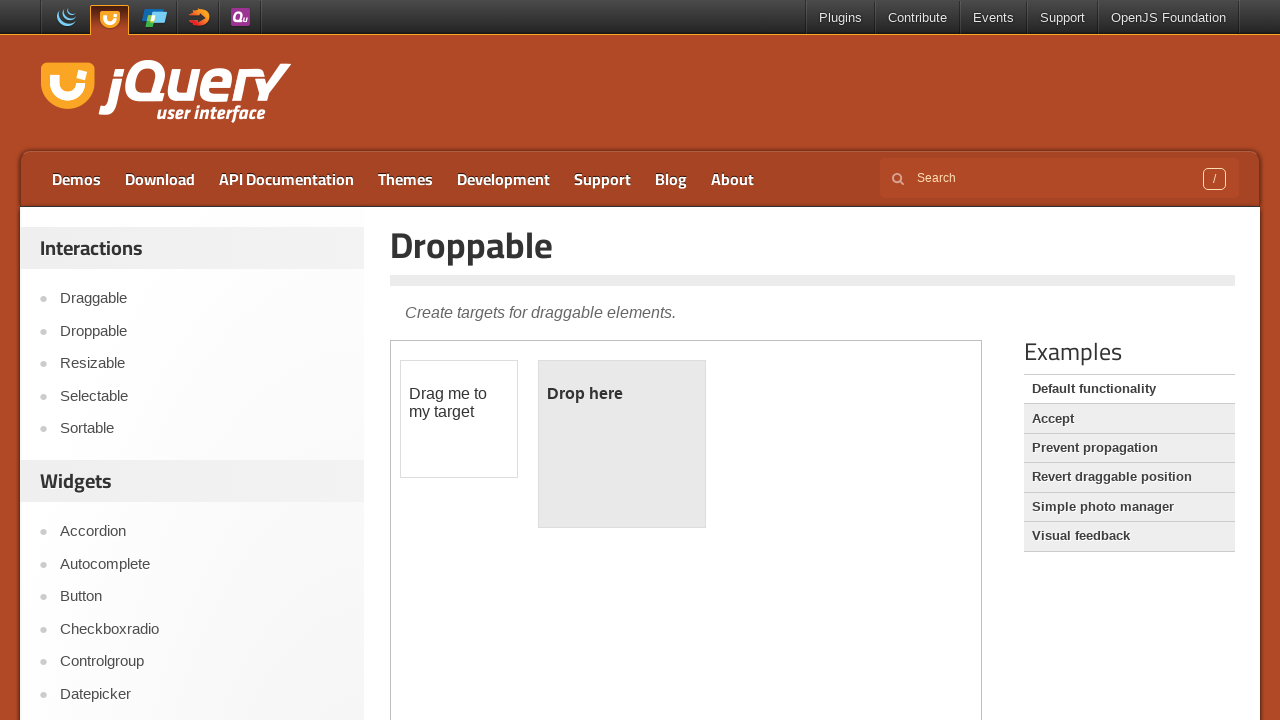

Dragged element from source to destination at (622, 444)
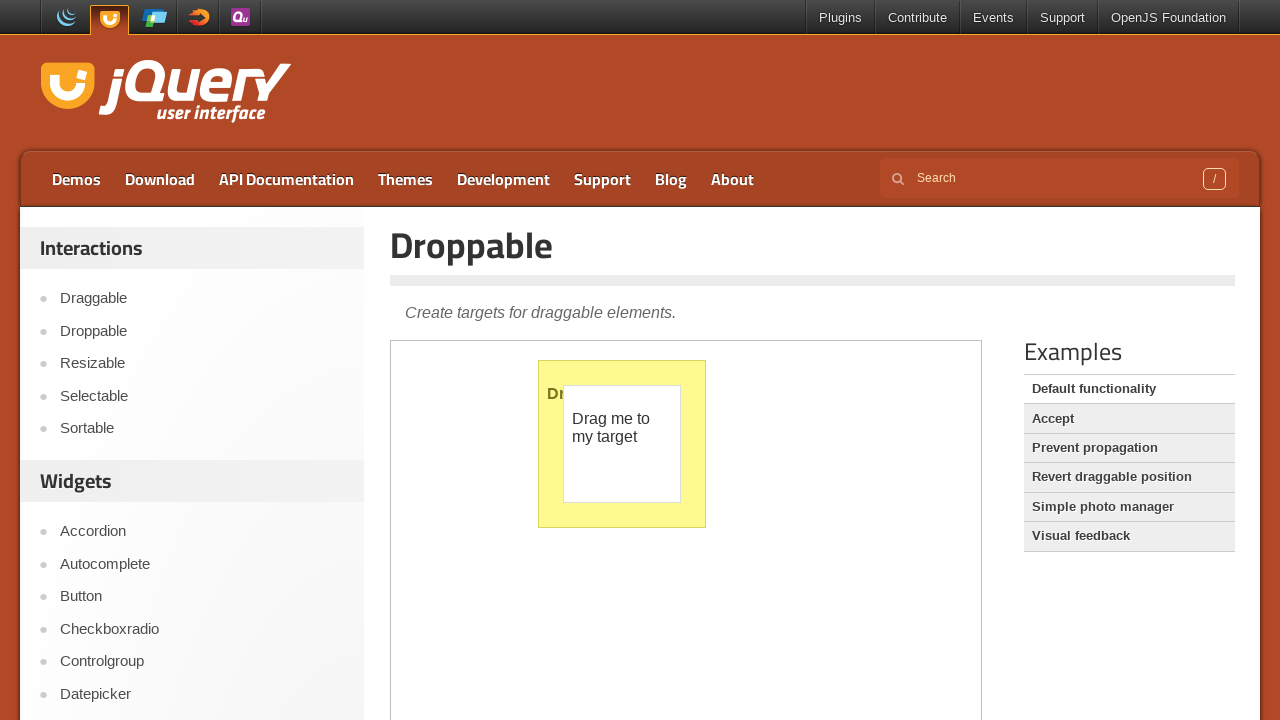

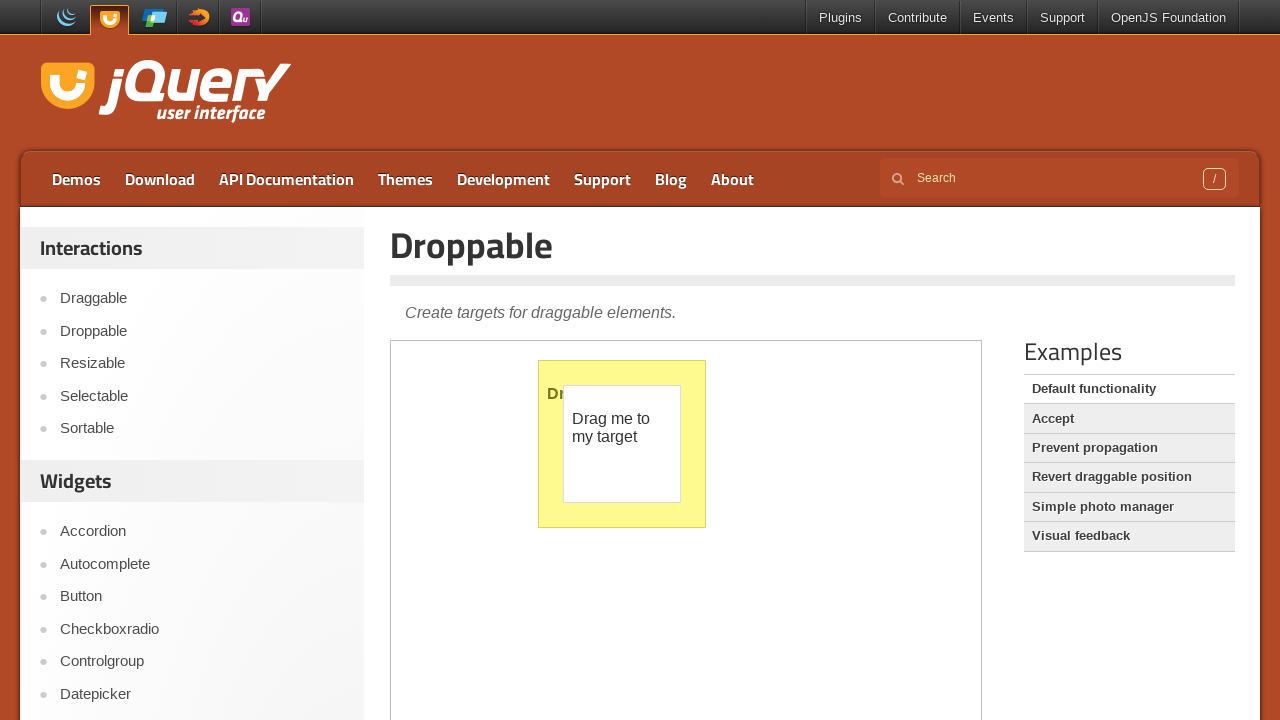